Tests window handling functionality by opening a new window, switching between parent and child windows, and verifying text content in each window

Starting URL: https://the-internet.herokuapp.com/

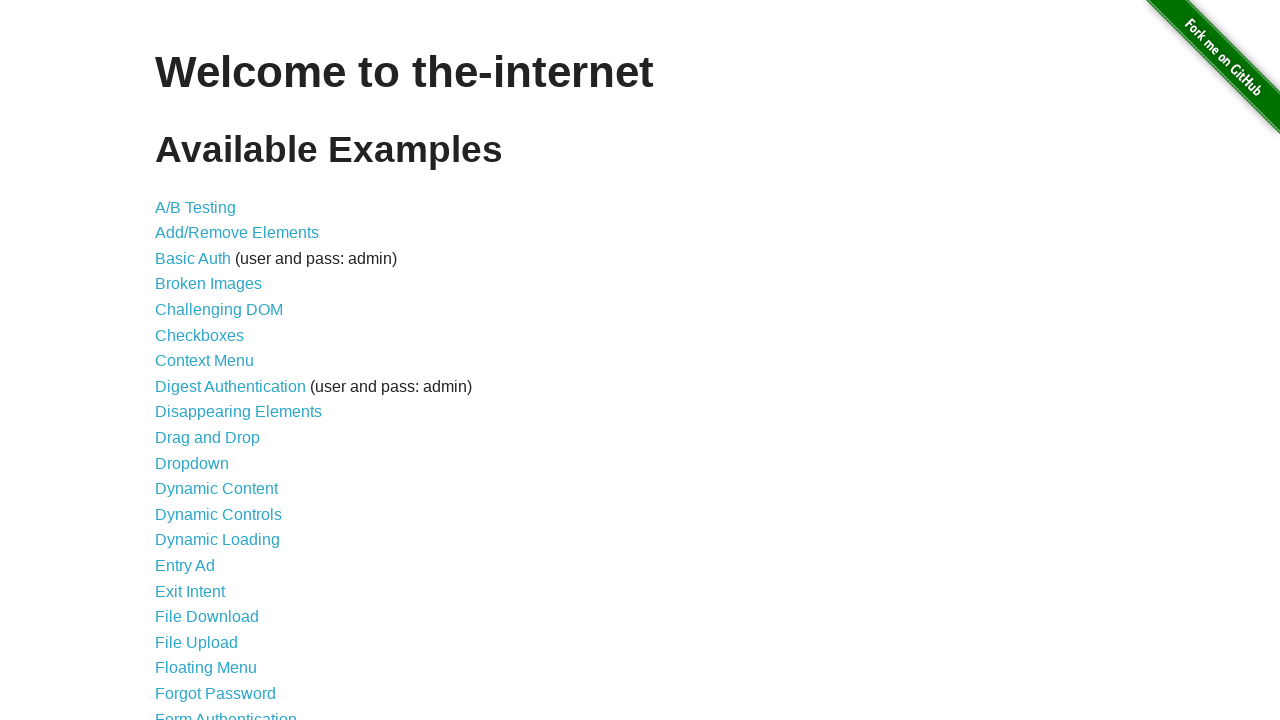

Clicked on the Windows link at (218, 369) on a[href='/windows']
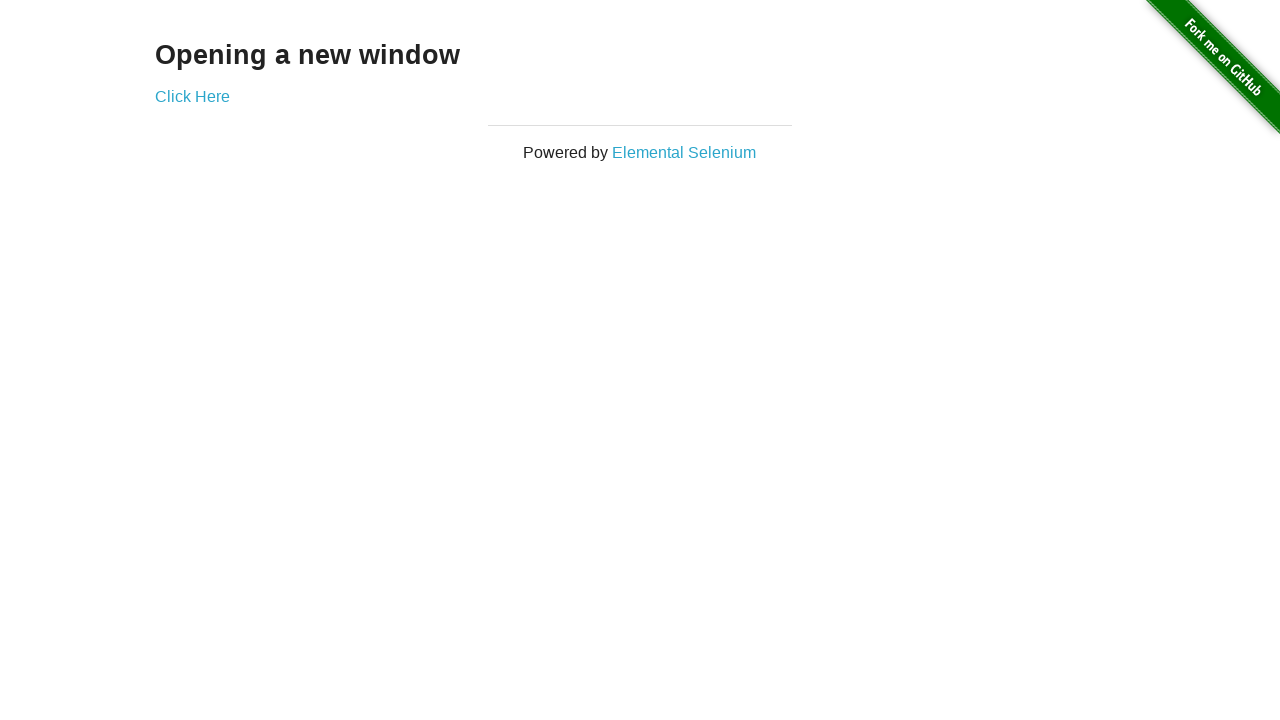

Opened a new window by clicking the new window link at (192, 96) on a[href='/windows/new']
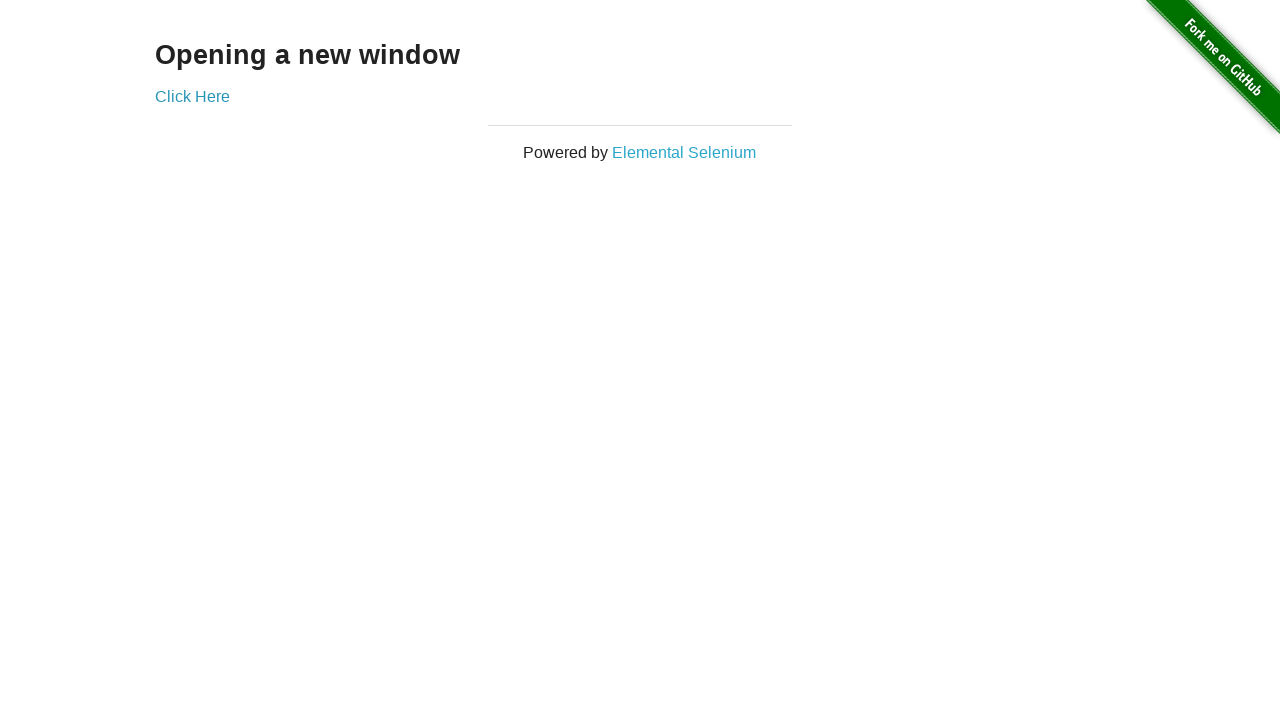

Retrieved text from new window: New Window
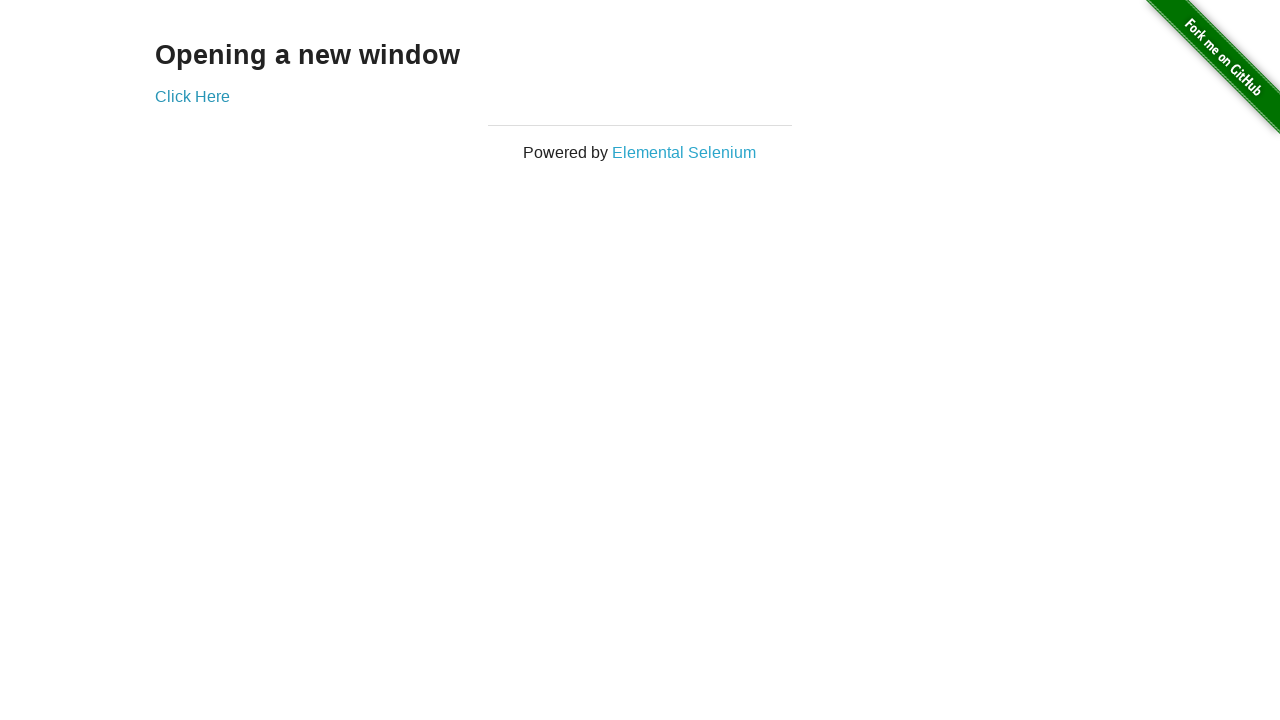

Retrieved text from parent window: Opening a new window
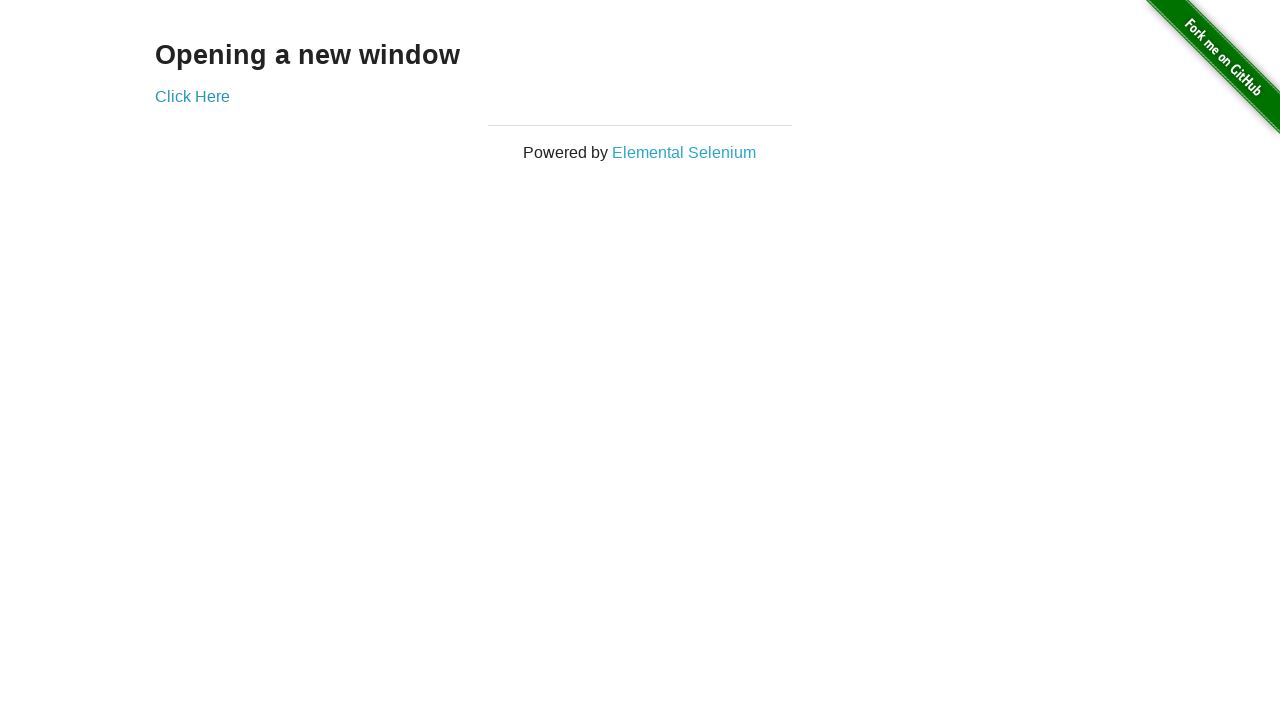

Closed the new window
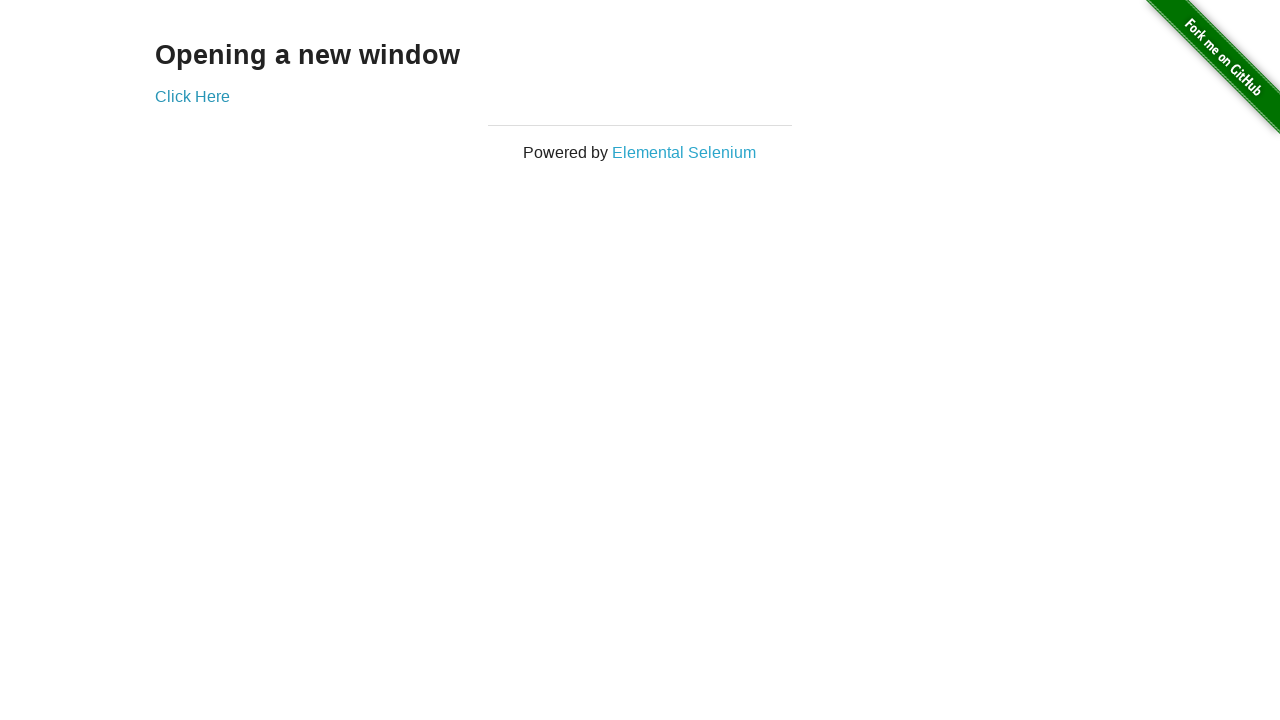

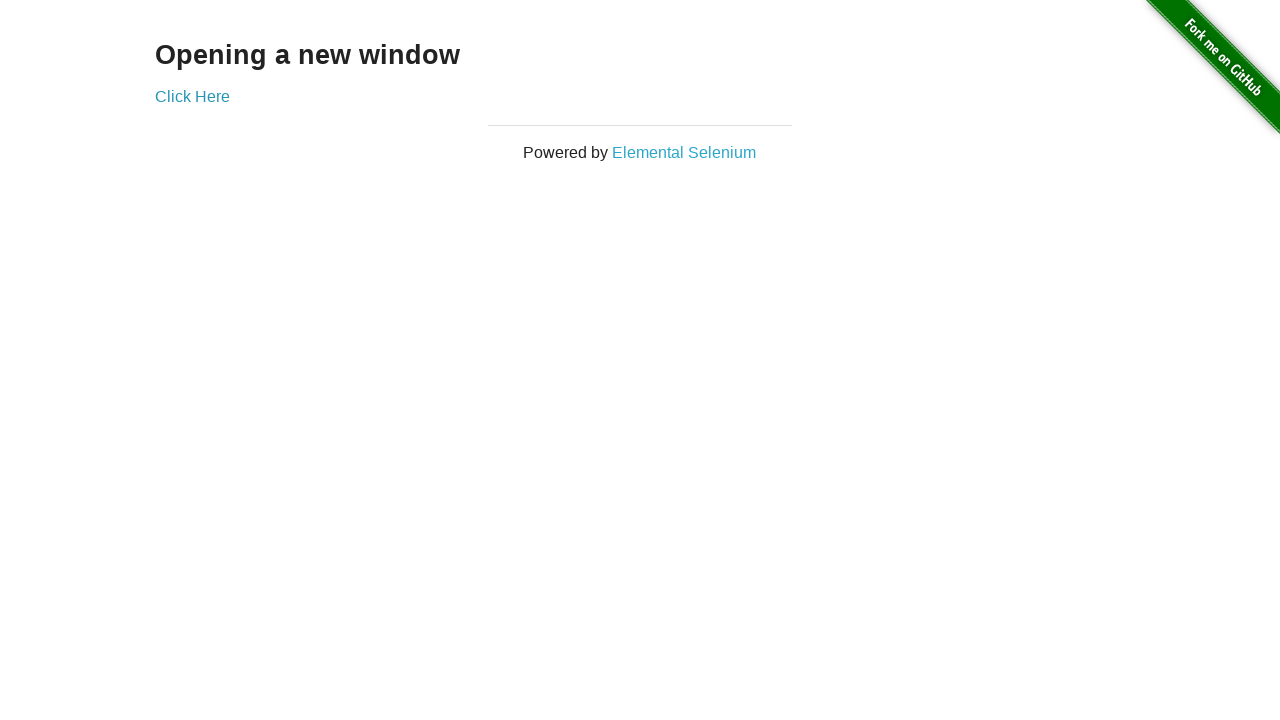